Fills out and submits a practice registration form with personal information including name, email, gender, phone number, subjects, address, and location

Starting URL: https://demoqa.com/automation-practice-form

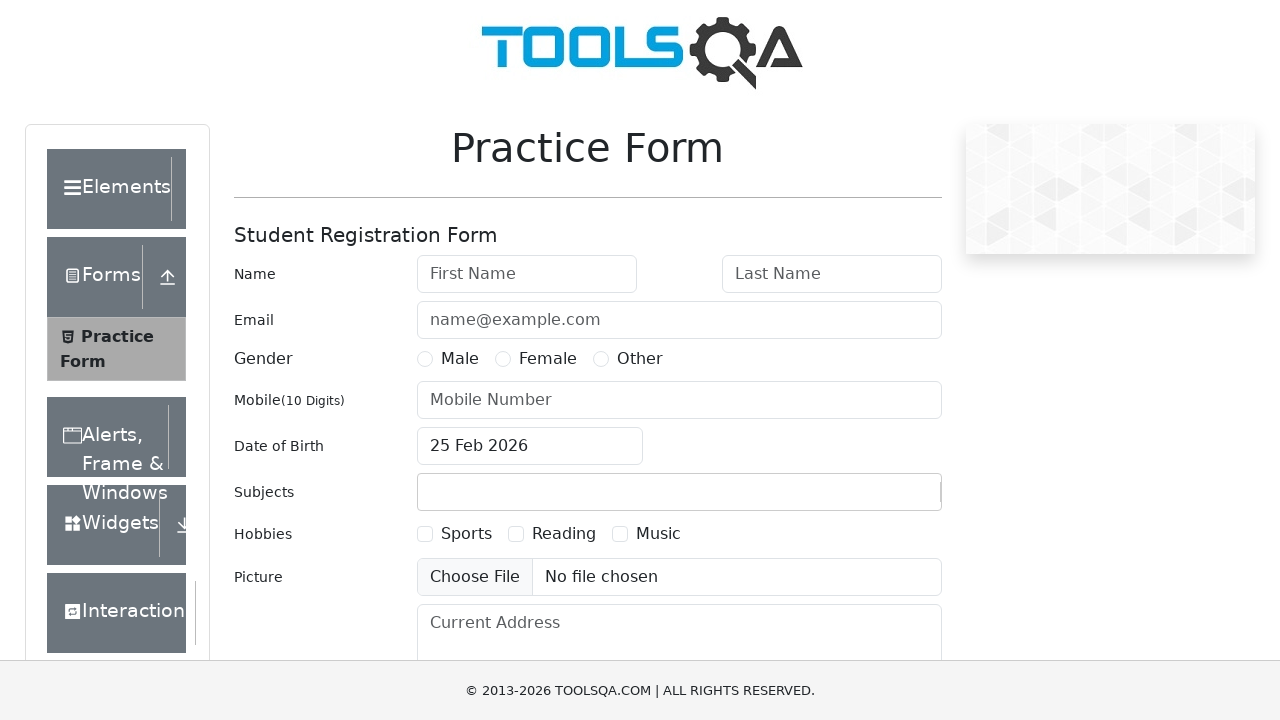

Navigated to practice registration form page
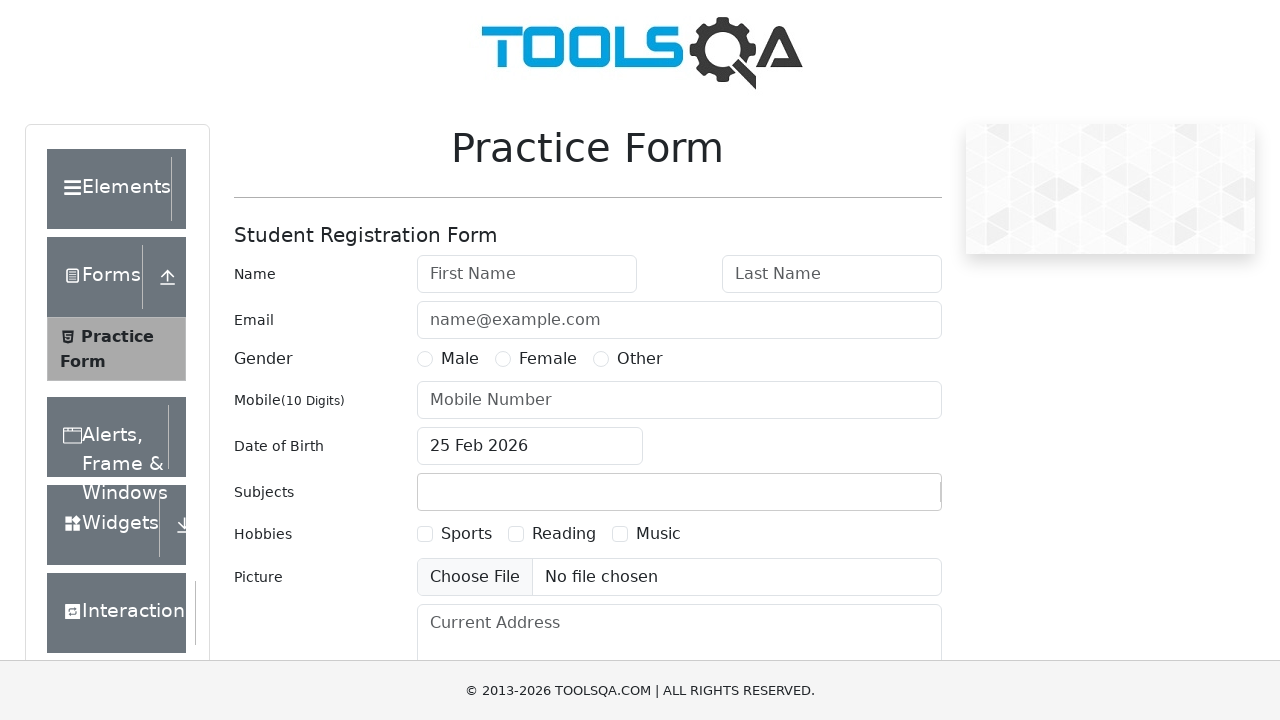

Filled first name field with 'piros' on #firstName
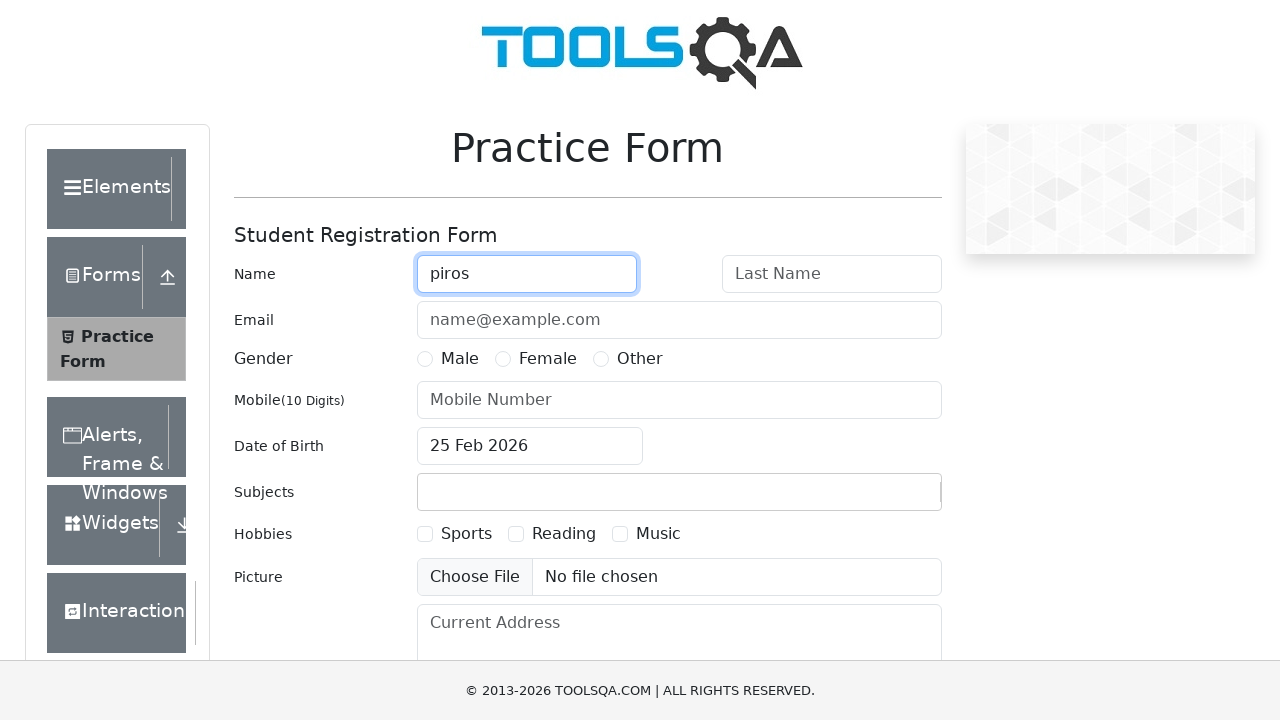

Filled last name field with 'pottyos roka' on #lastName
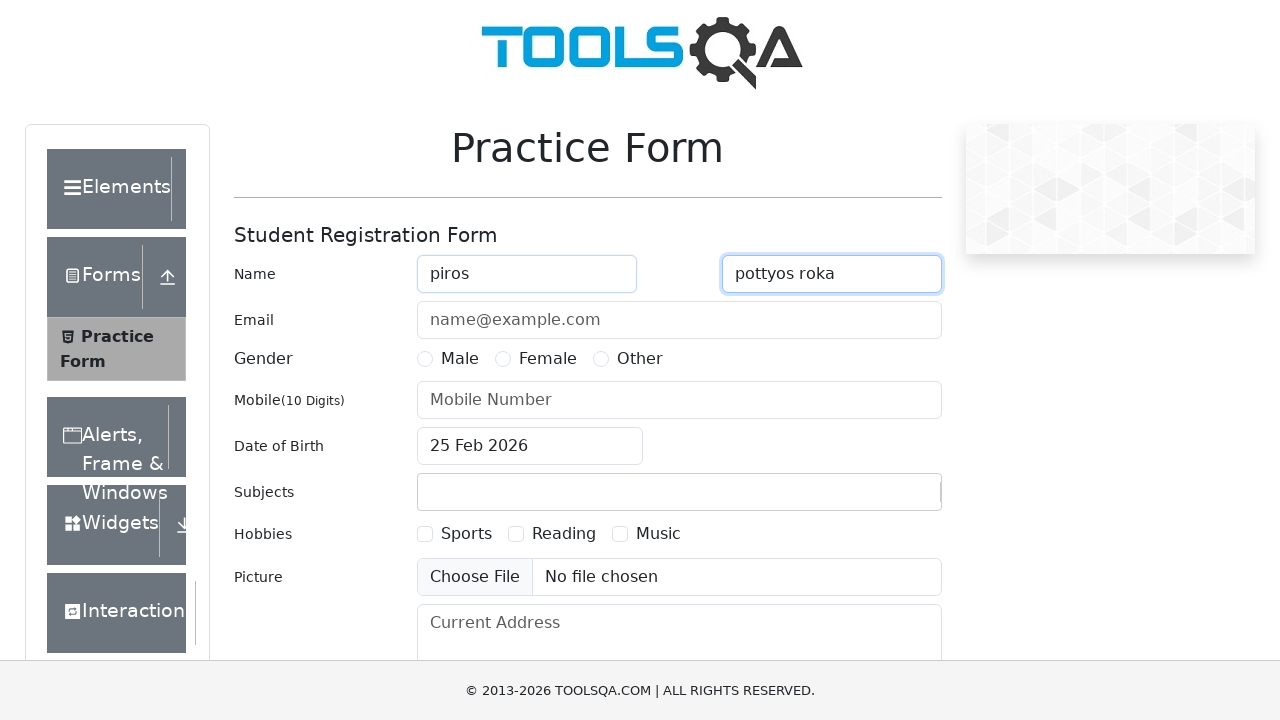

Filled email field with 'macska@gmail.com' on #userEmail
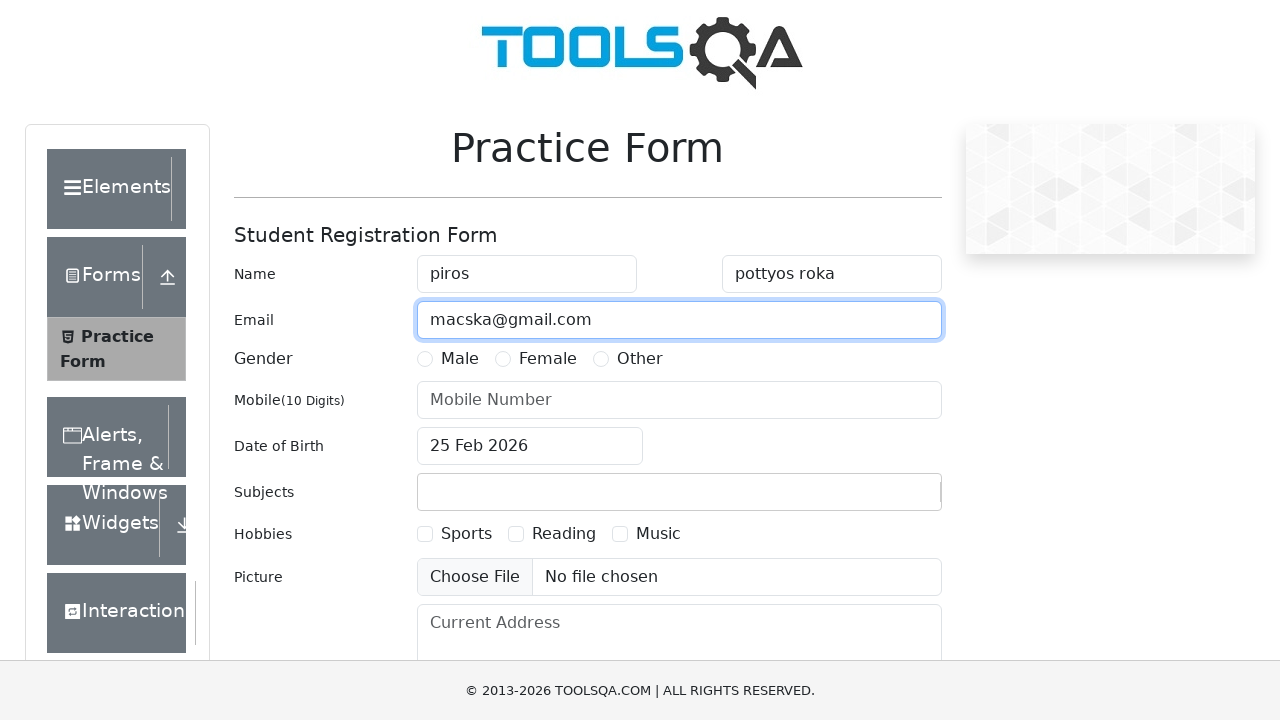

Selected 'Other' gender option at (628, 359) on //*[@id="genterWrapper"]/div[2]/div[3]
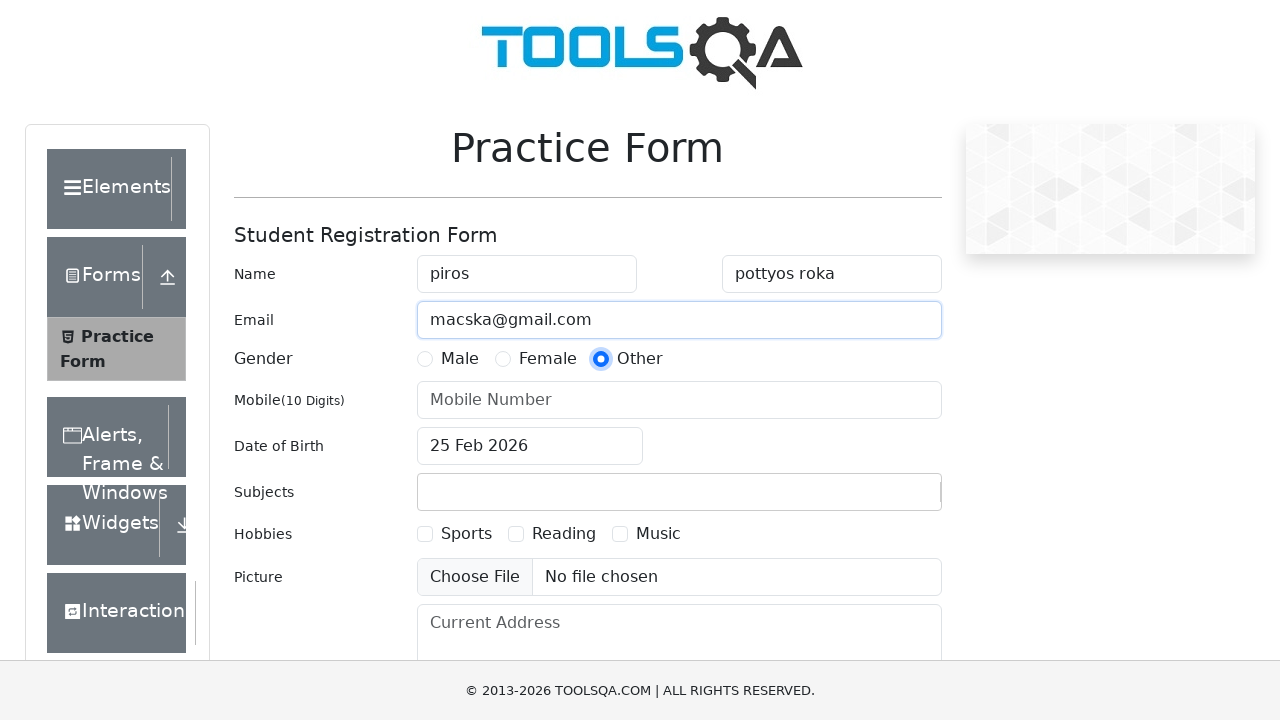

Filled phone number field with '0123456789' on #userNumber
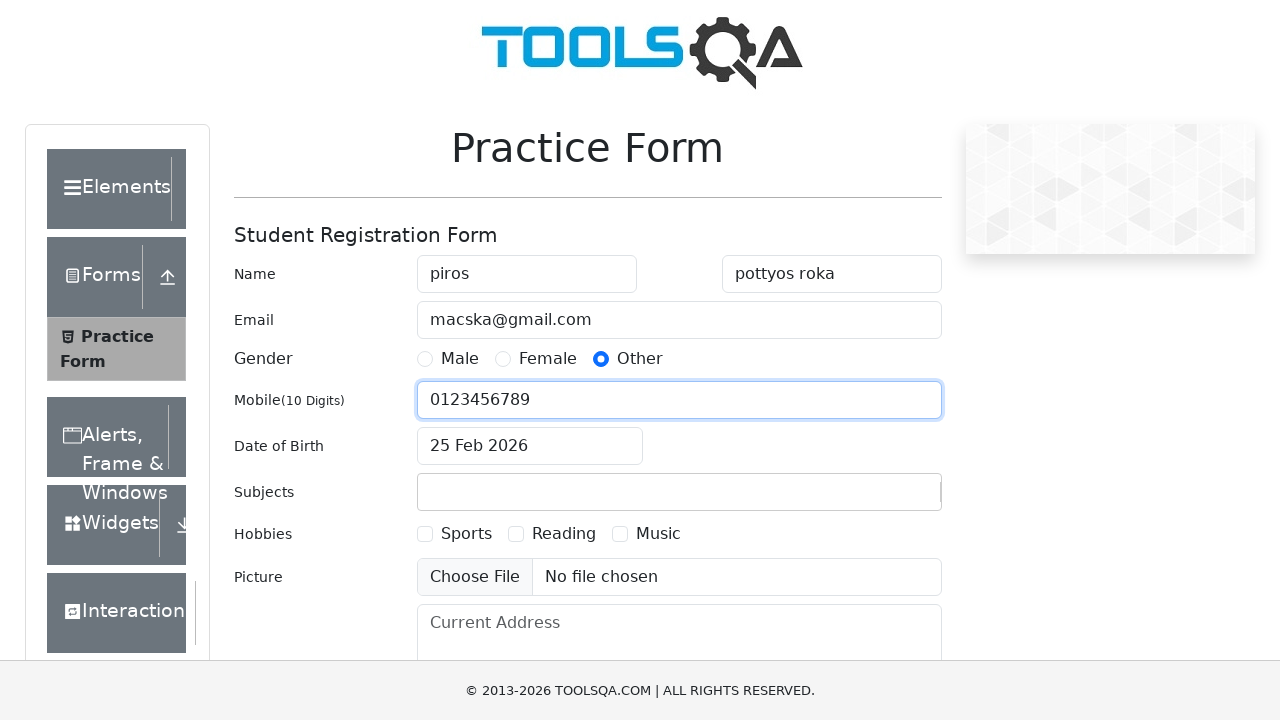

Entered 'Math' in subjects field on #subjectsInput
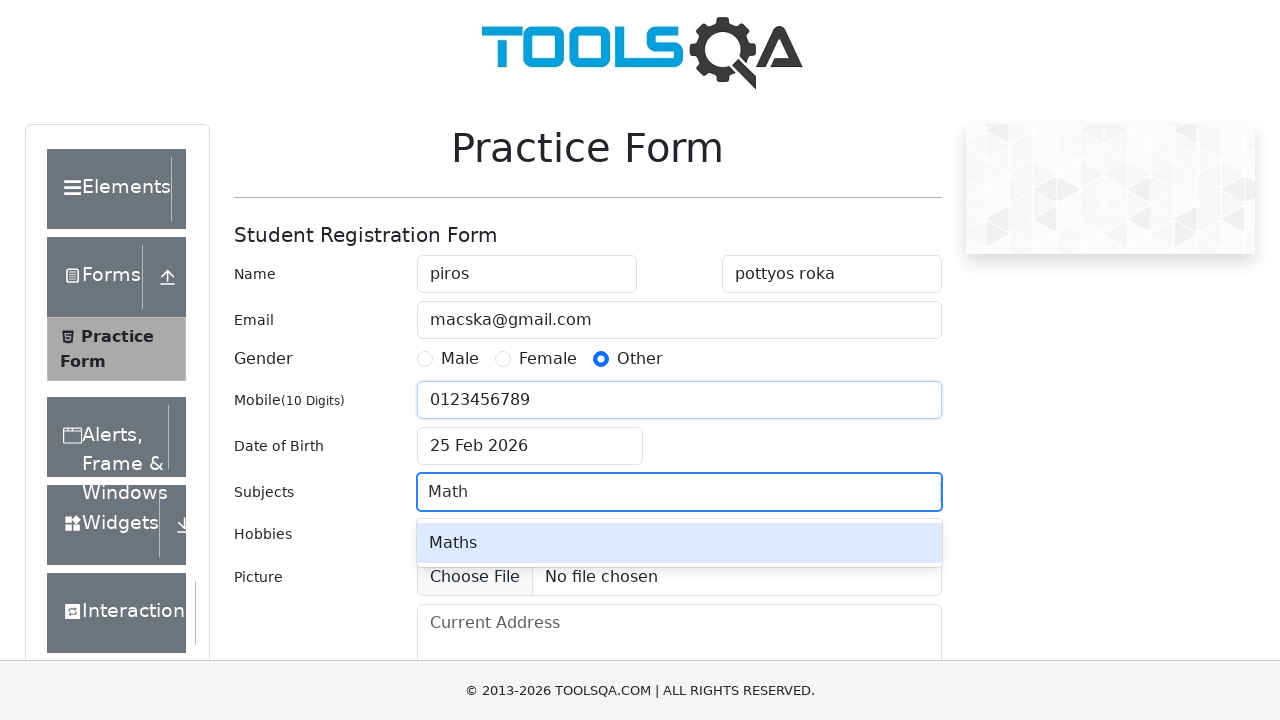

Pressed Tab to confirm Math subject selection
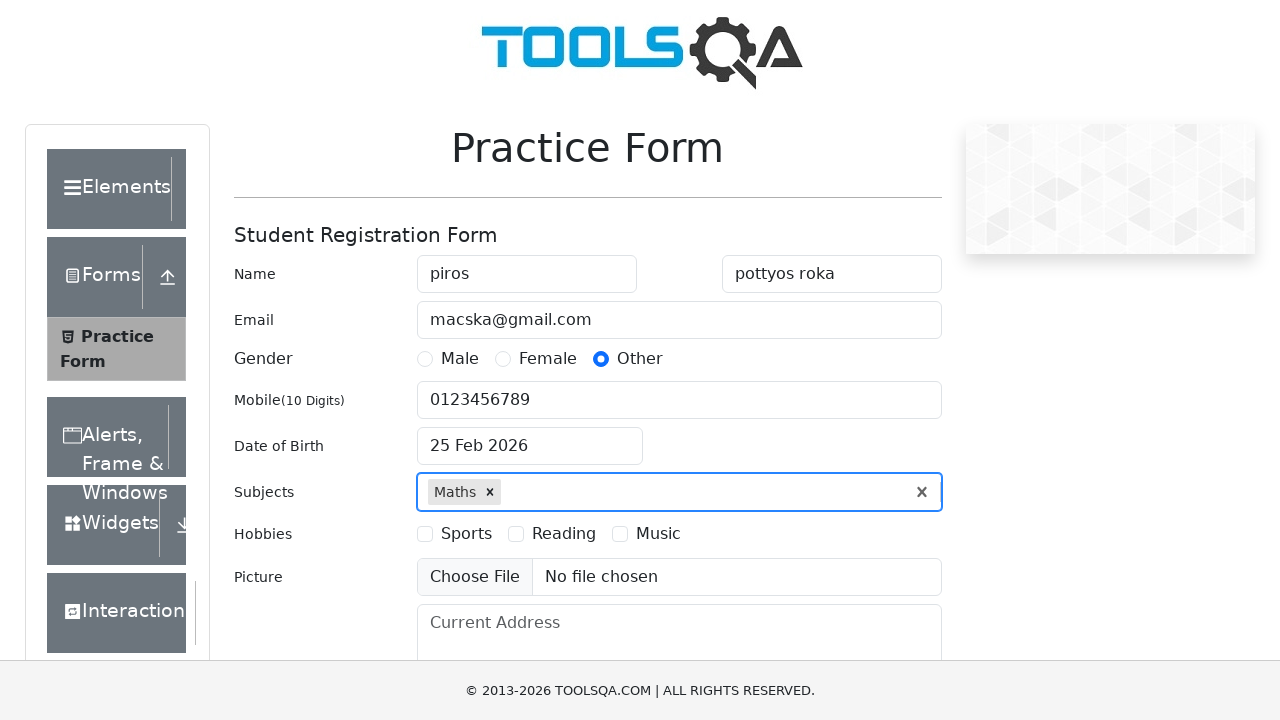

Filled current address with 'majom, vagyok utca 12' on #currentAddress
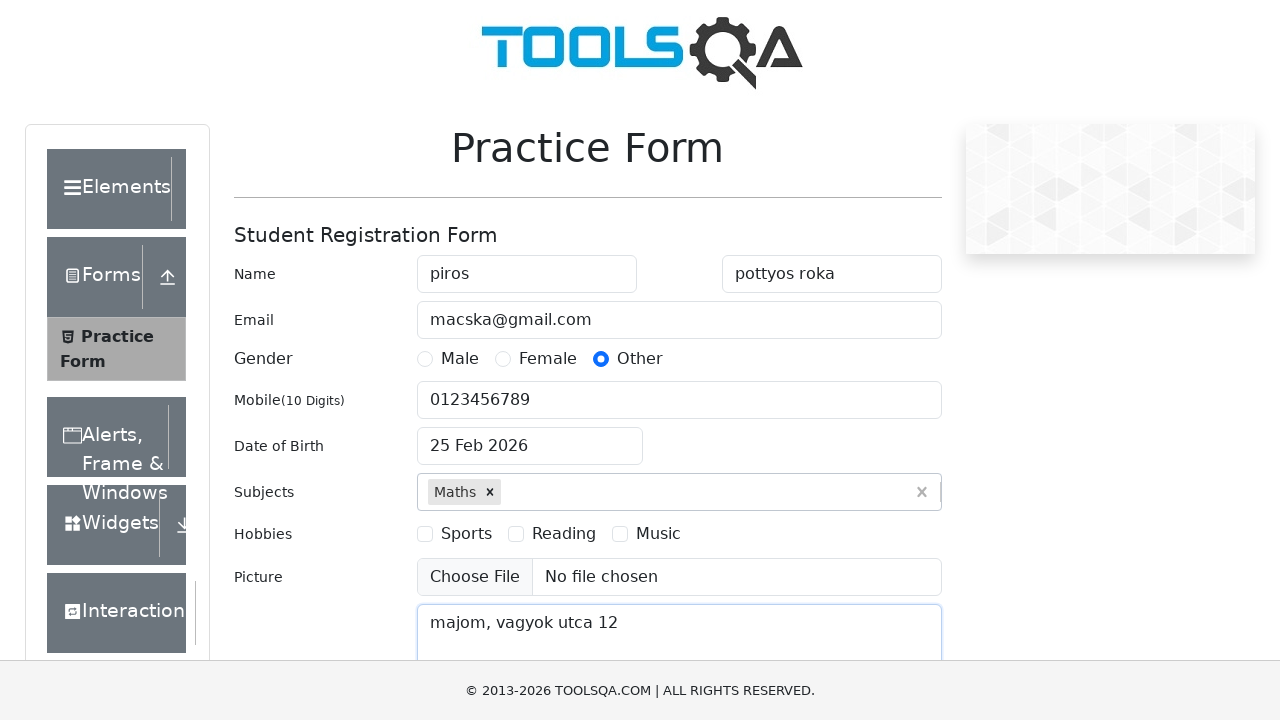

Entered 'NCR' in state selection field on //*[@id="react-select-3-input"]
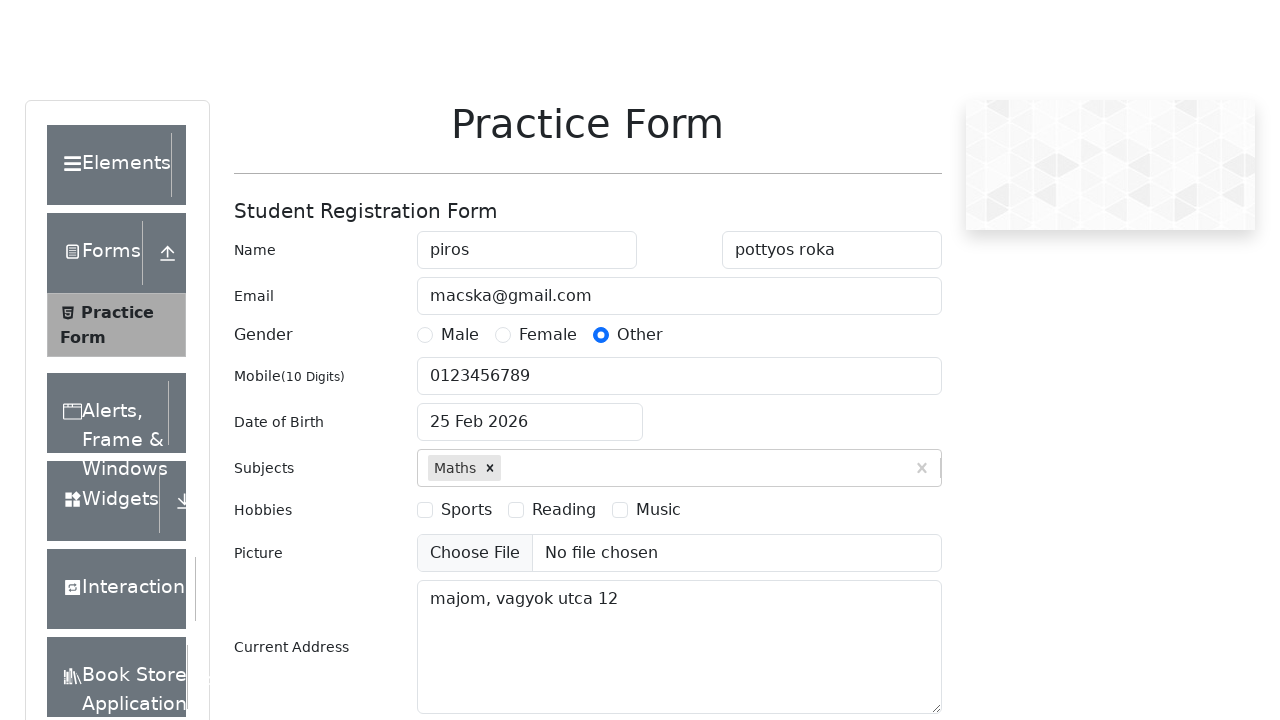

Pressed Tab to confirm NCR state selection
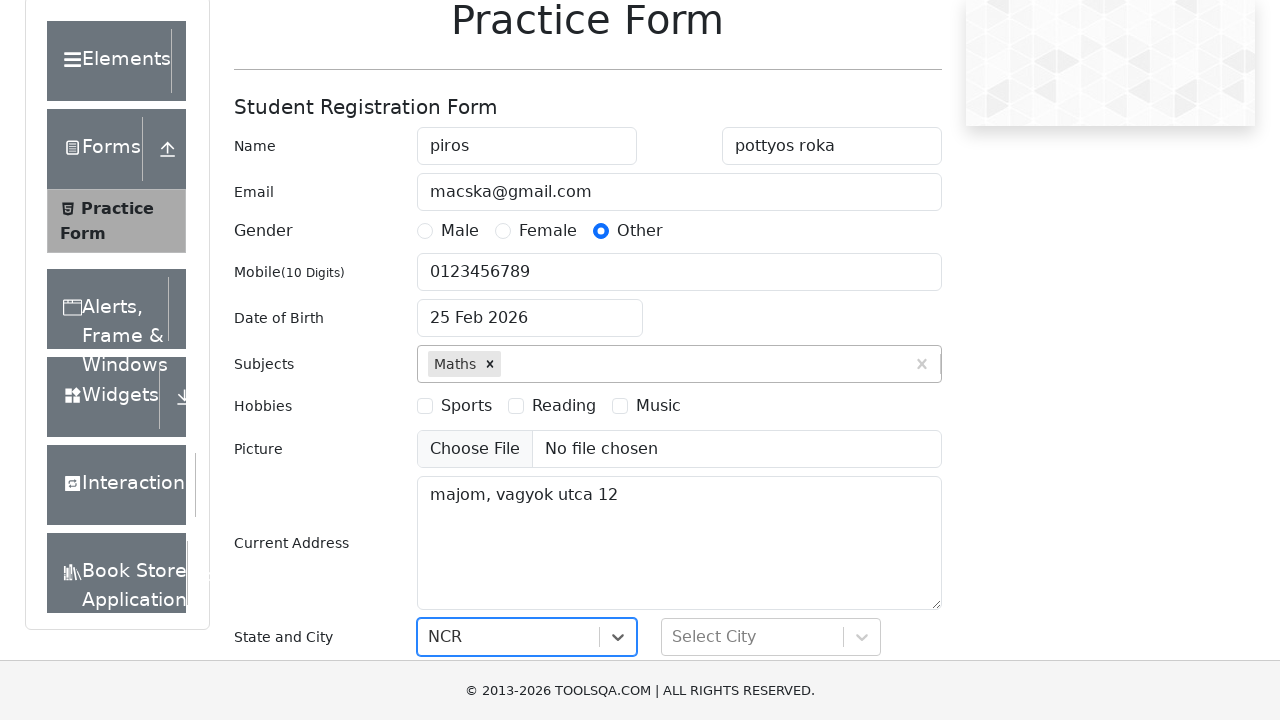

Entered 'Delhi' in city selection field on //*[@id="react-select-4-input"]
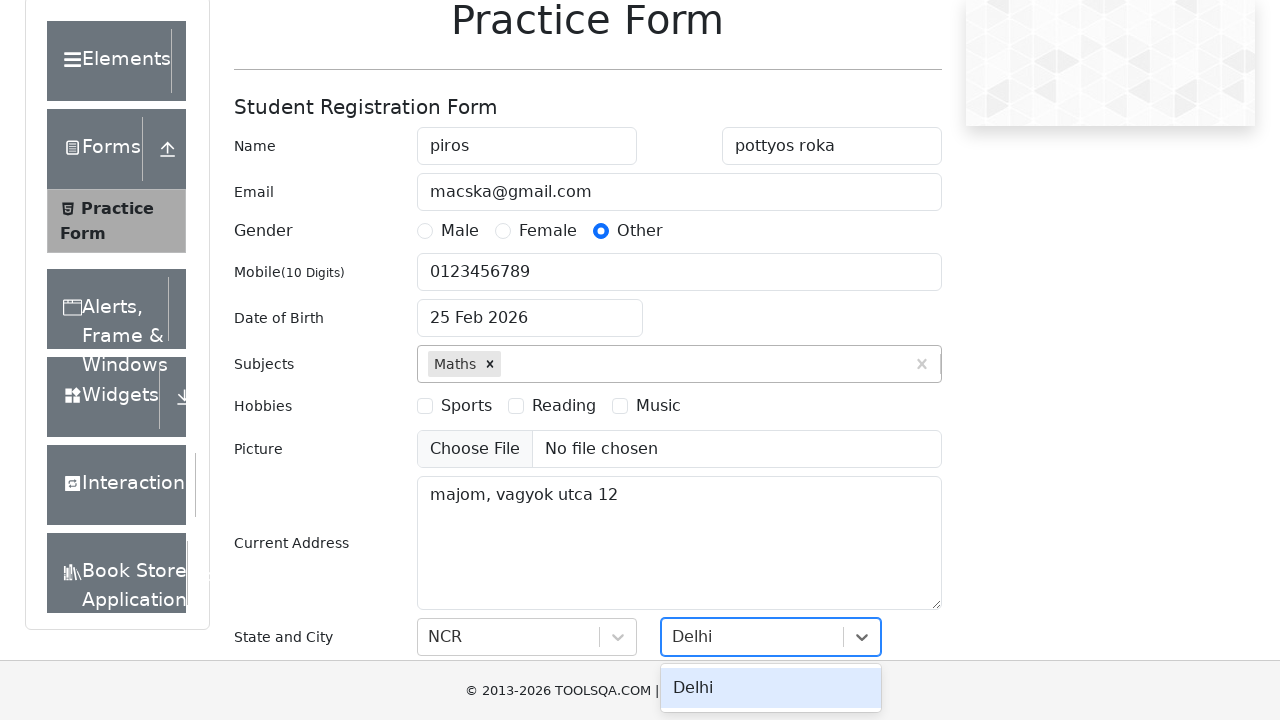

Pressed Tab to confirm Delhi city selection
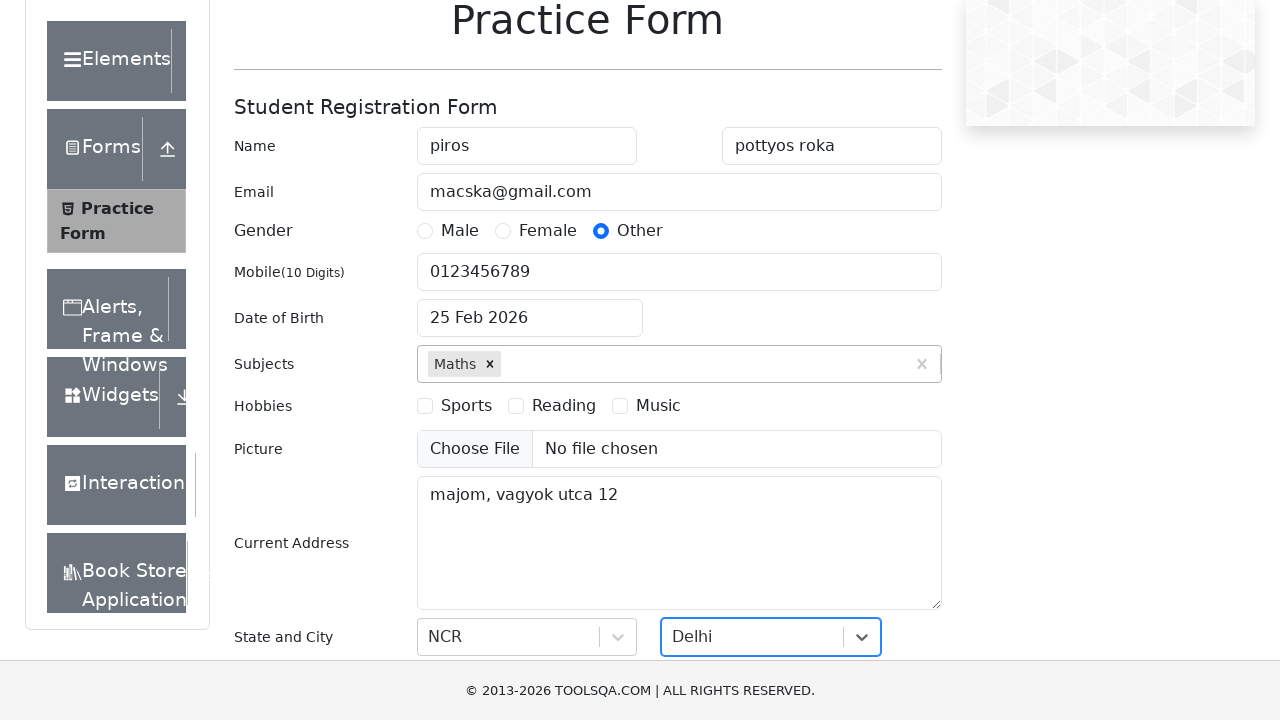

Clicked submit button to submit the registration form at (885, 499) on #submit
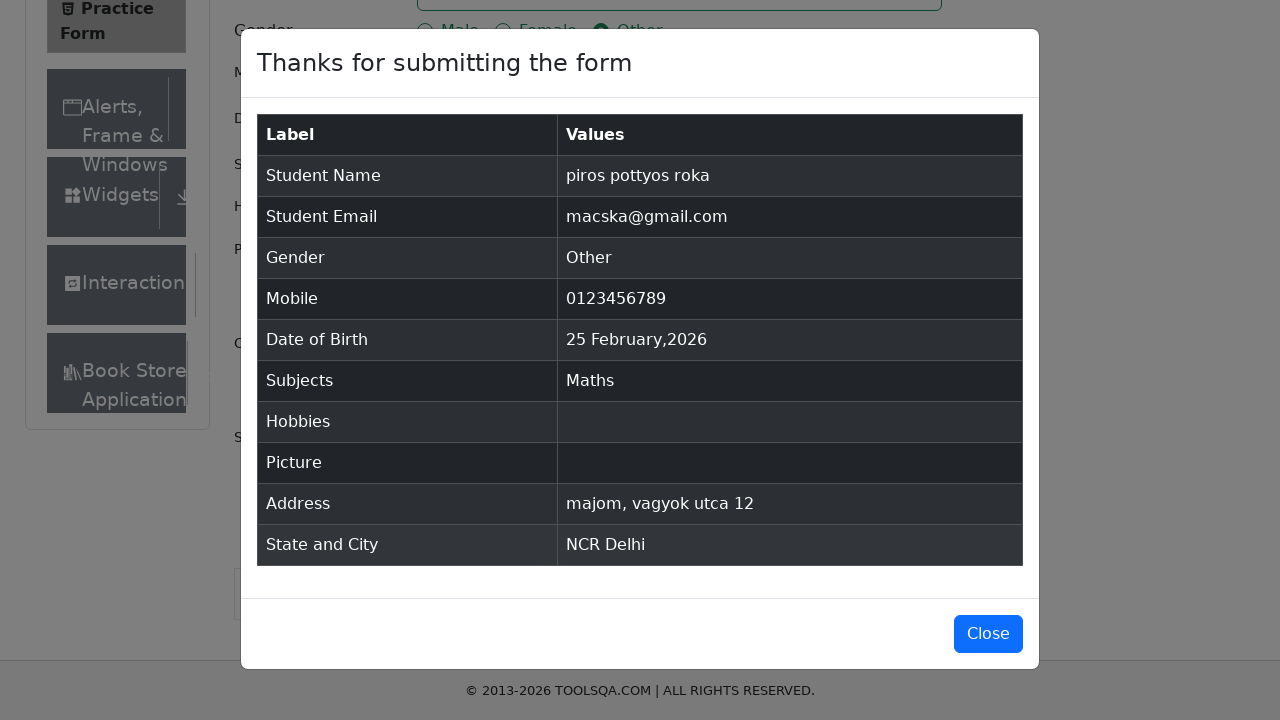

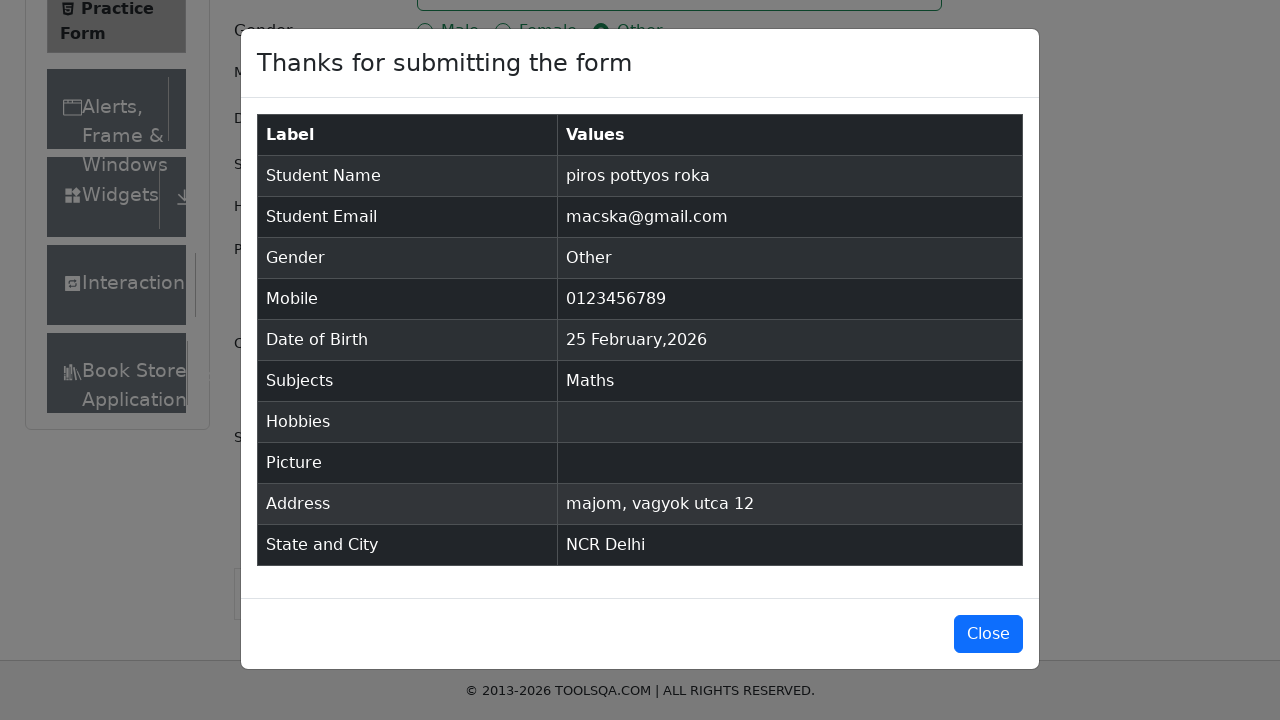